Tests drag and drop functionality by dragging a football element to two different drop zones and verifying the drops were successful

Starting URL: https://v1.training-support.net/selenium/drag-drop

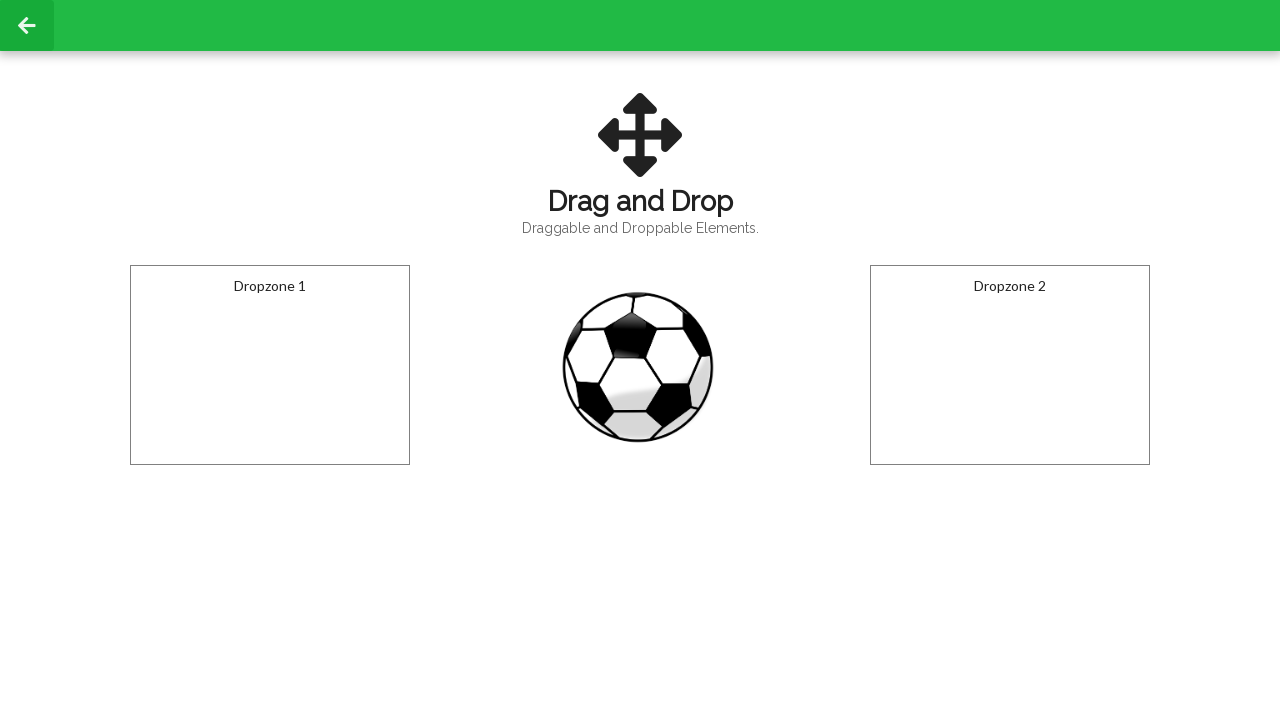

Located the draggable football element
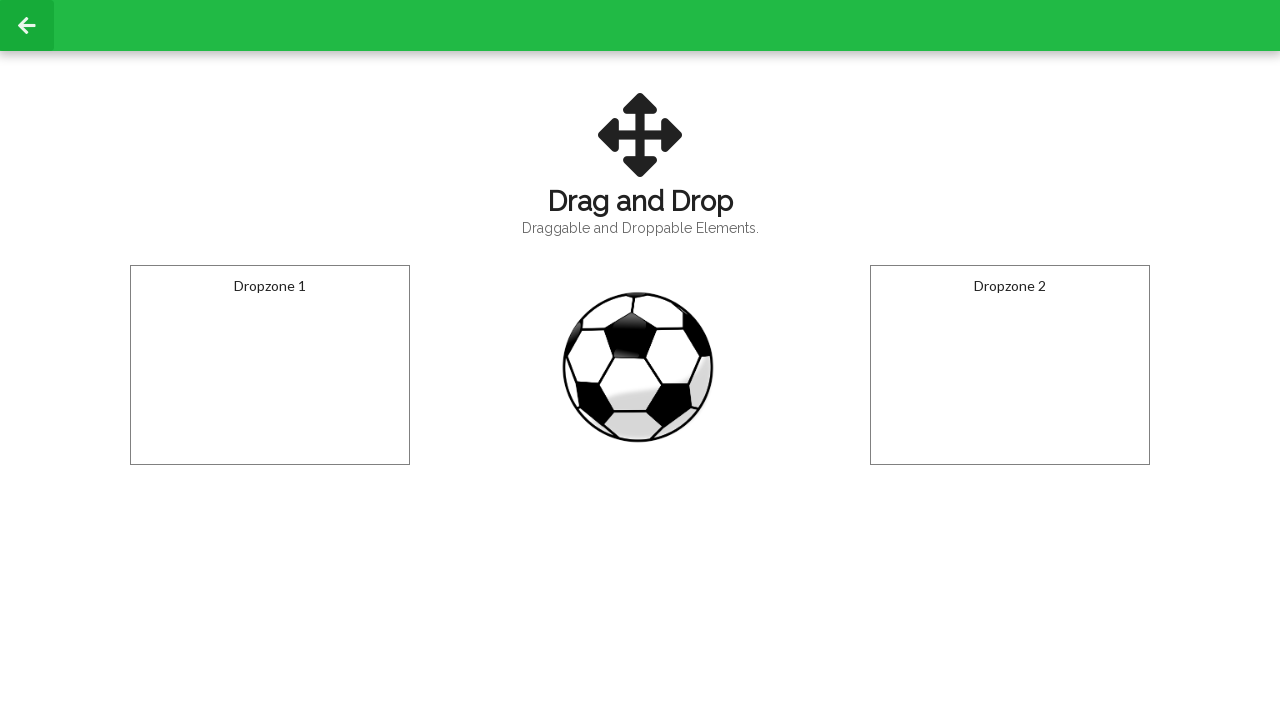

Located the first drop zone
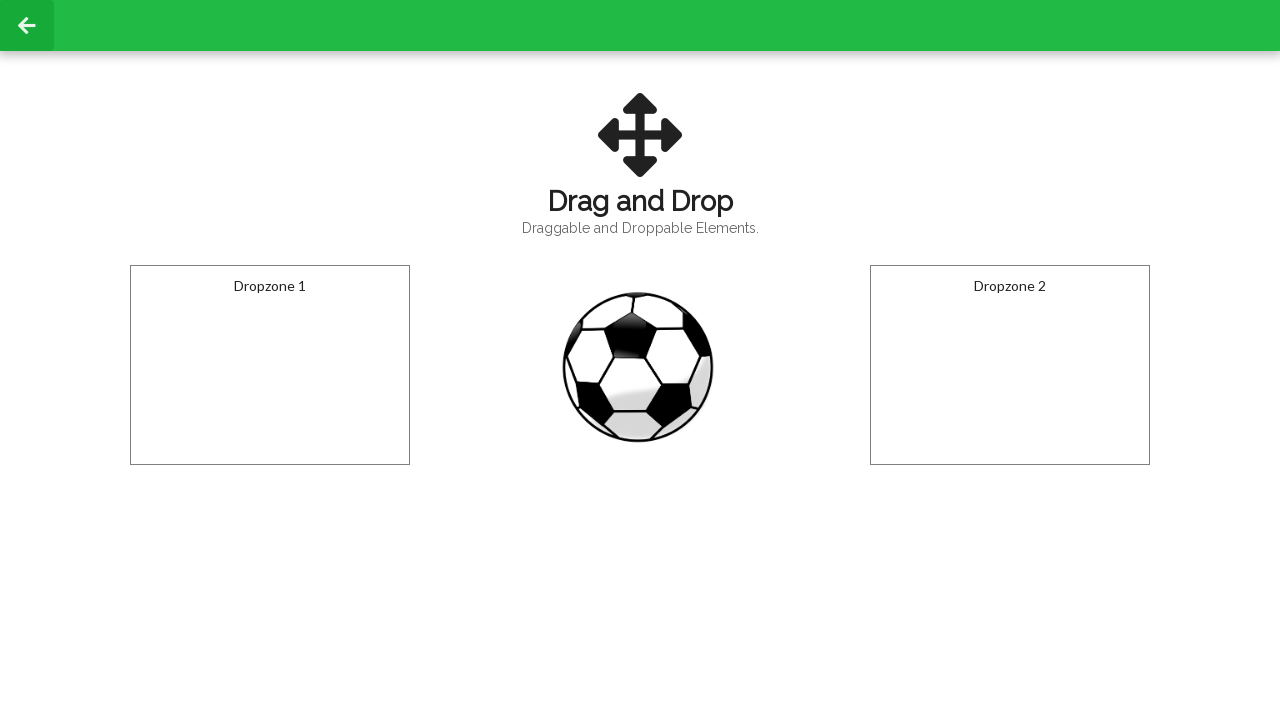

Located the second drop zone
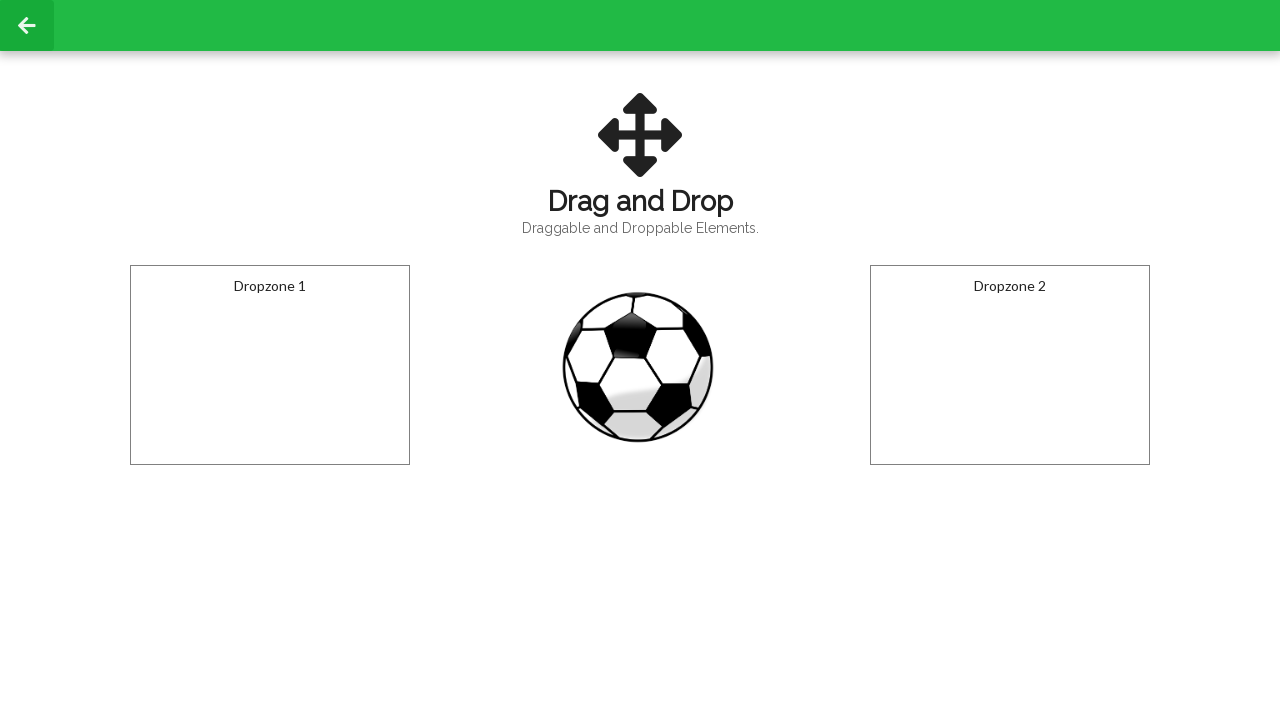

Dragged football element to the first drop zone at (270, 365)
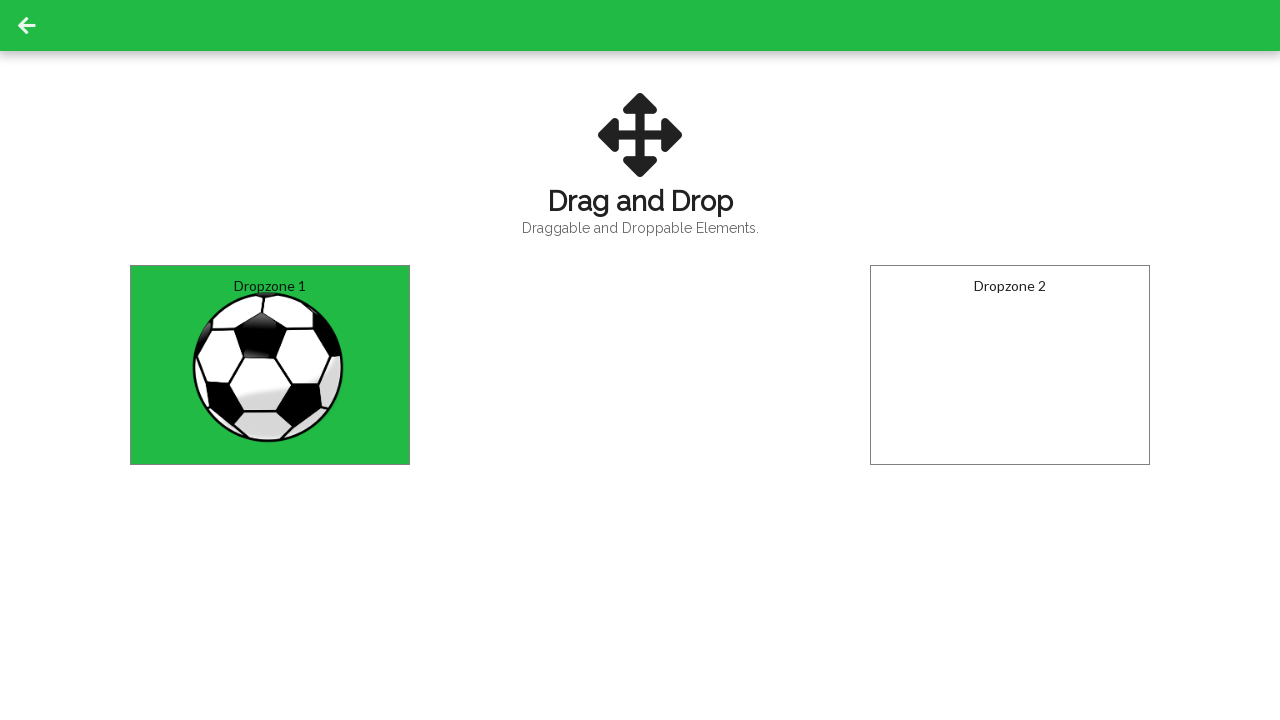

Retrieved text content from first drop zone: 'Dropped!'
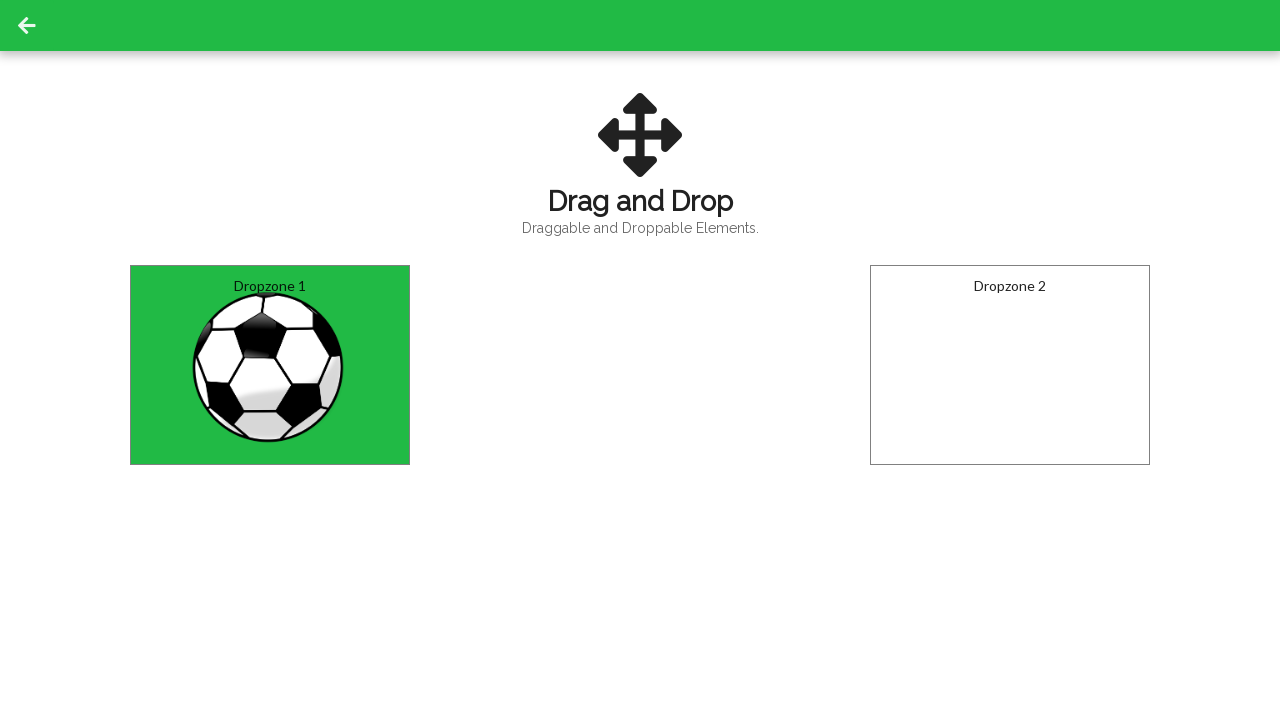

Verified football was successfully dropped in dropzone 1
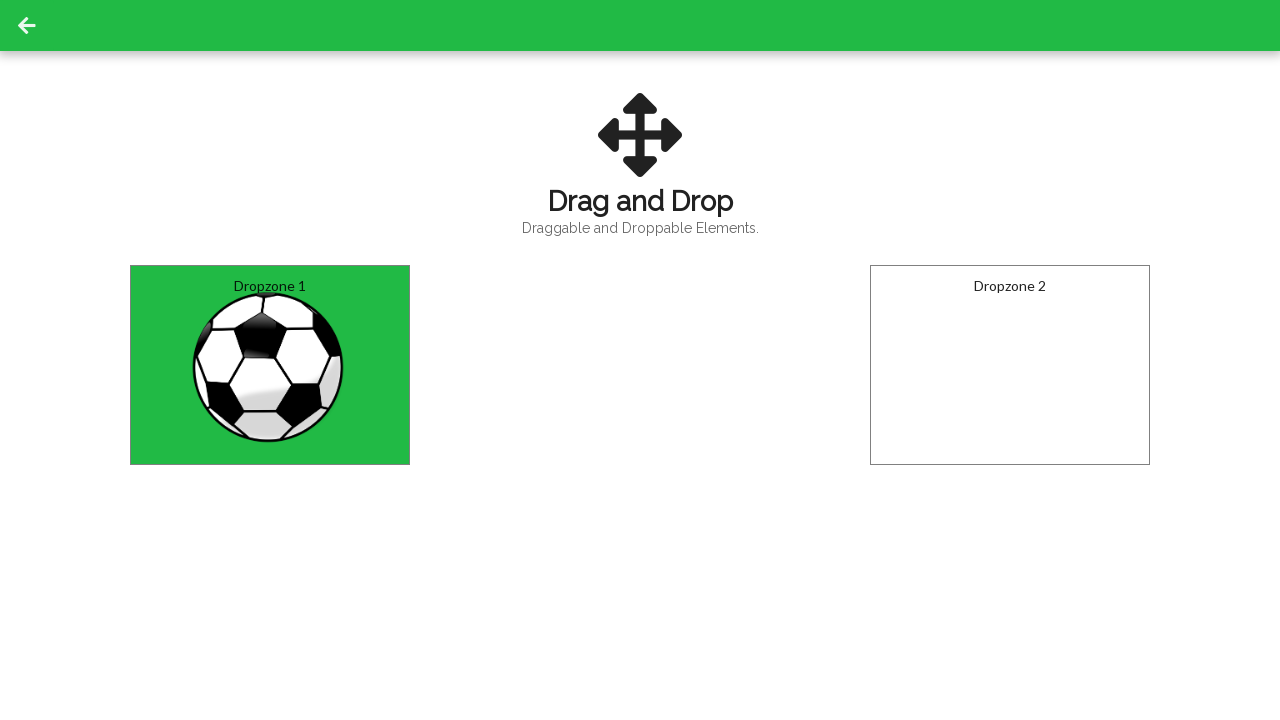

Dragged football element to the second drop zone at (1010, 365)
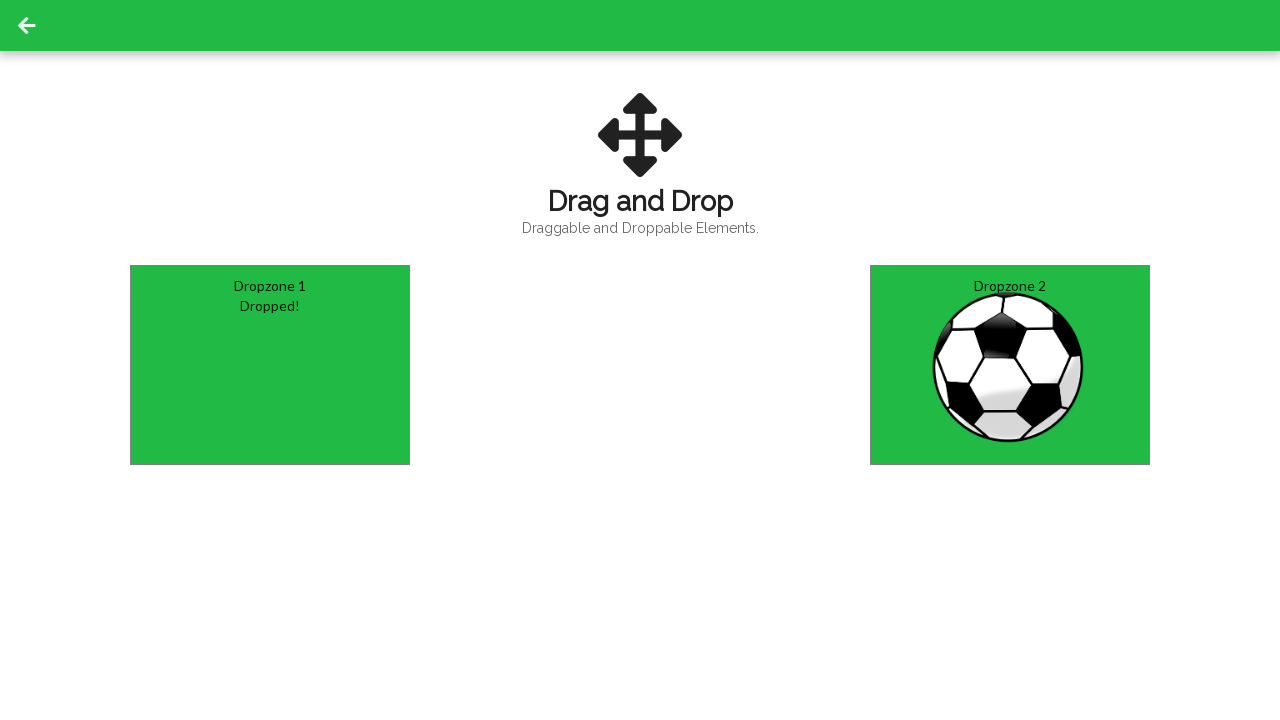

Retrieved text content from second drop zone: 'Dropped!'
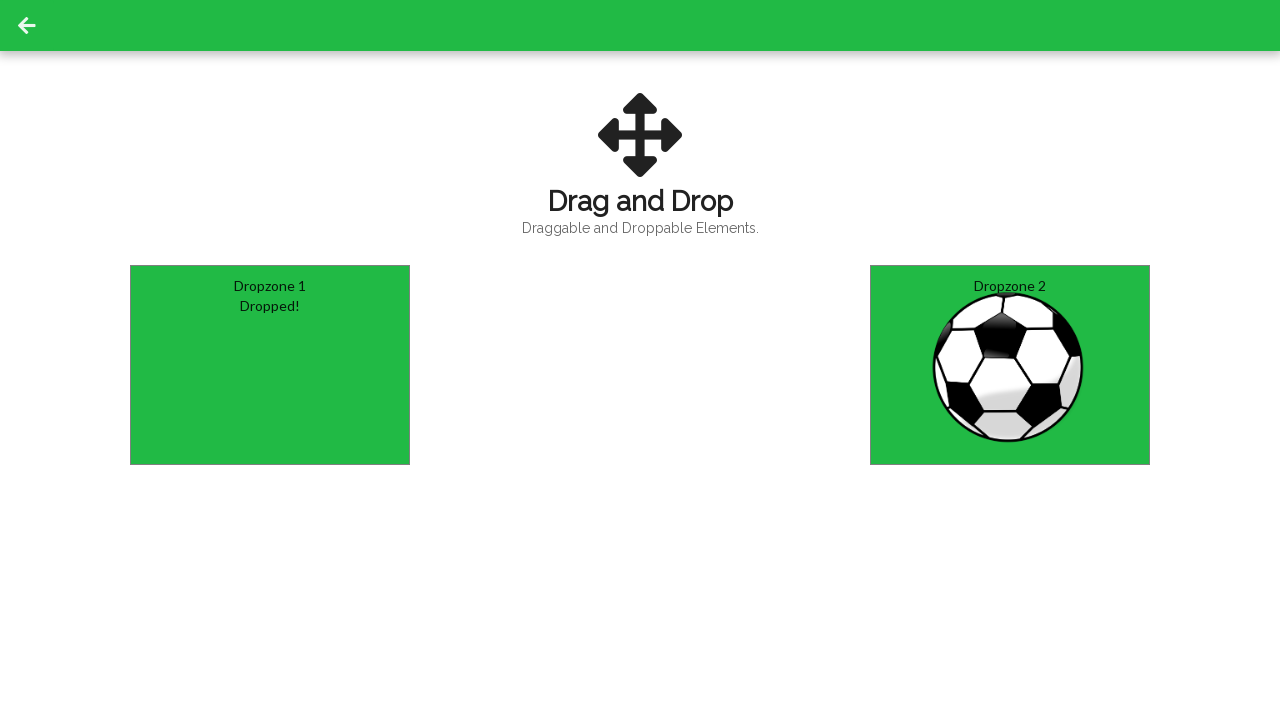

Verified football was successfully dropped in dropzone 2
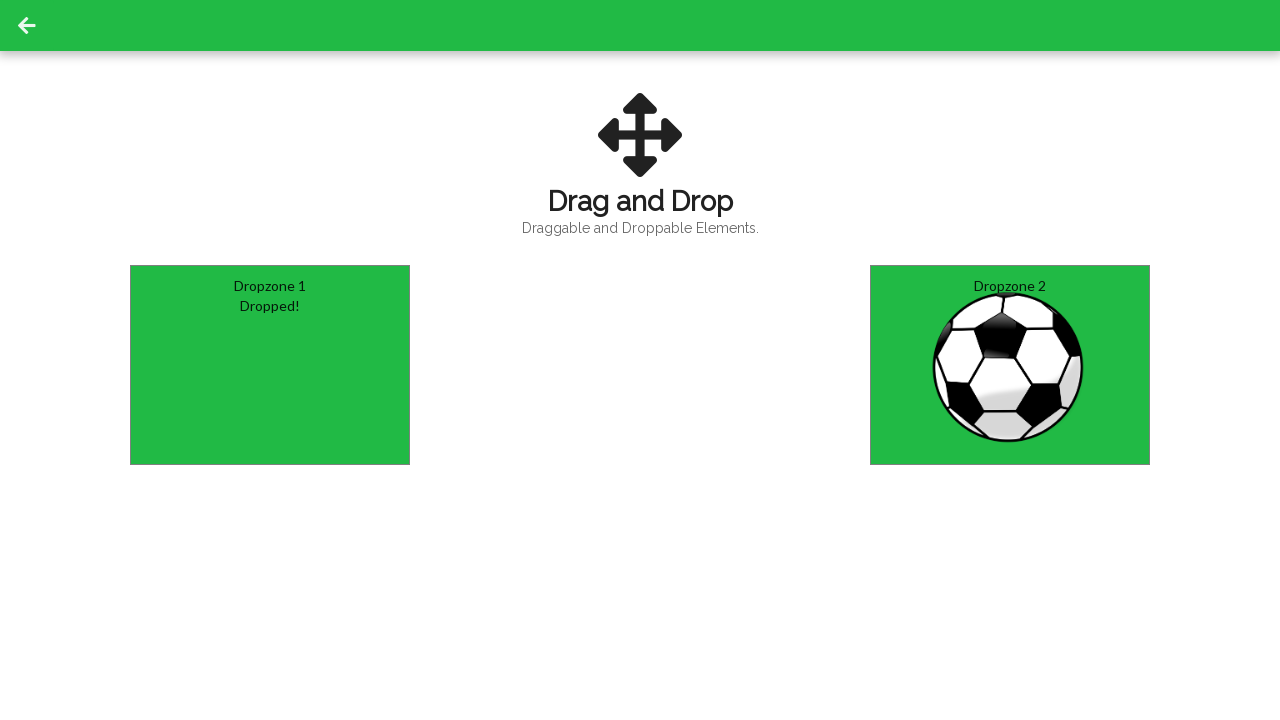

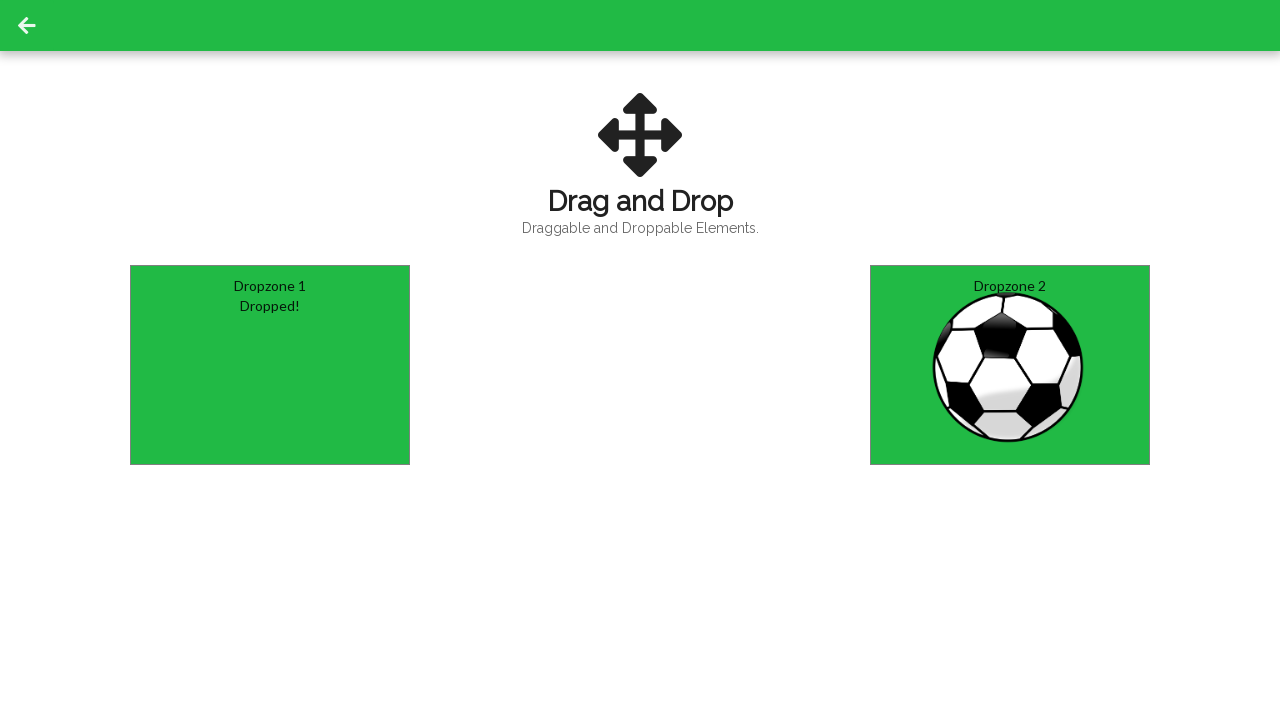